Tests hover interactions by moving mouse over different figure elements to reveal hidden profile links

Starting URL: http://the-internet.herokuapp.com/hovers

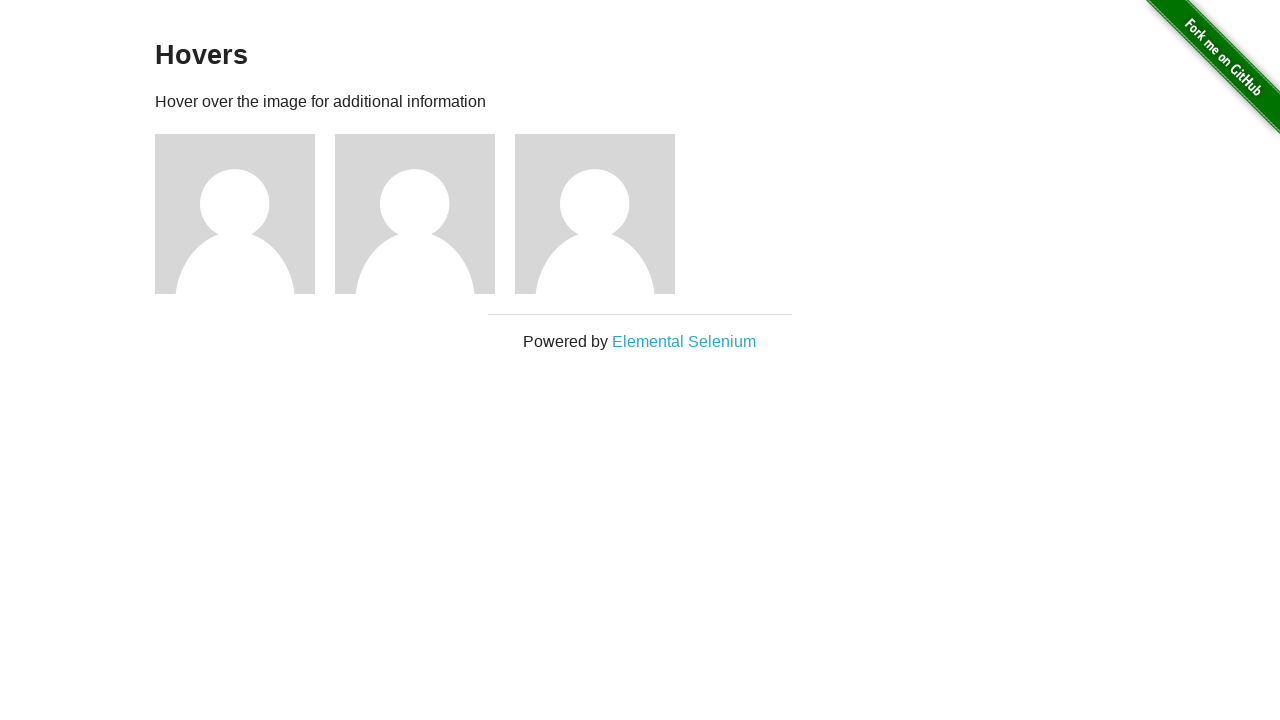

Waited for first figure element to be visible
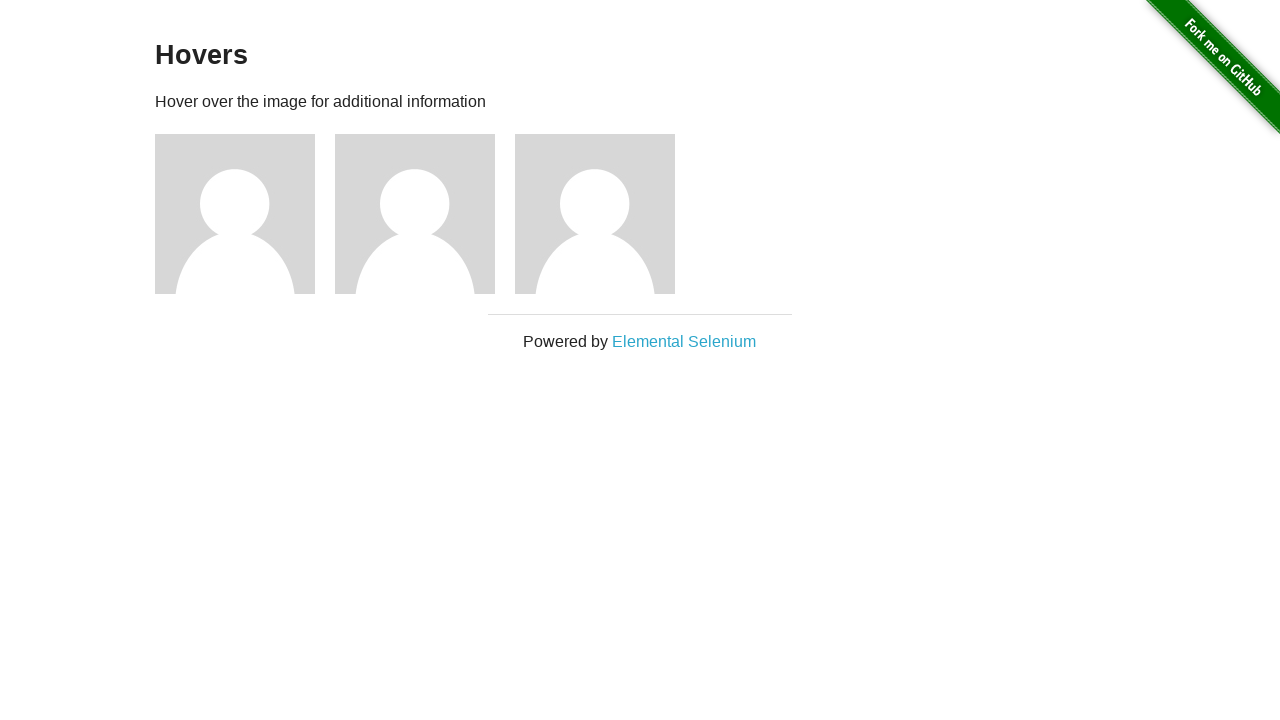

Hovered over first figure element at (245, 214) on #content > div > div:nth-child(3)
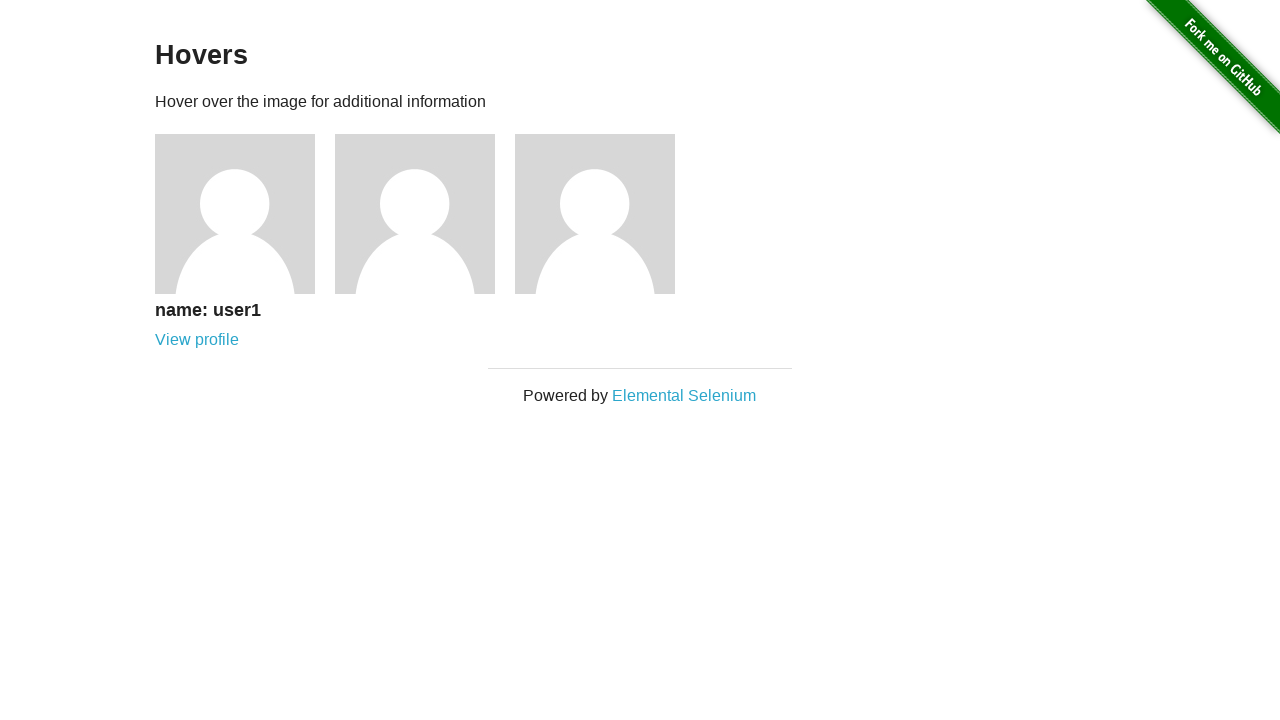

First figure's profile link became visible
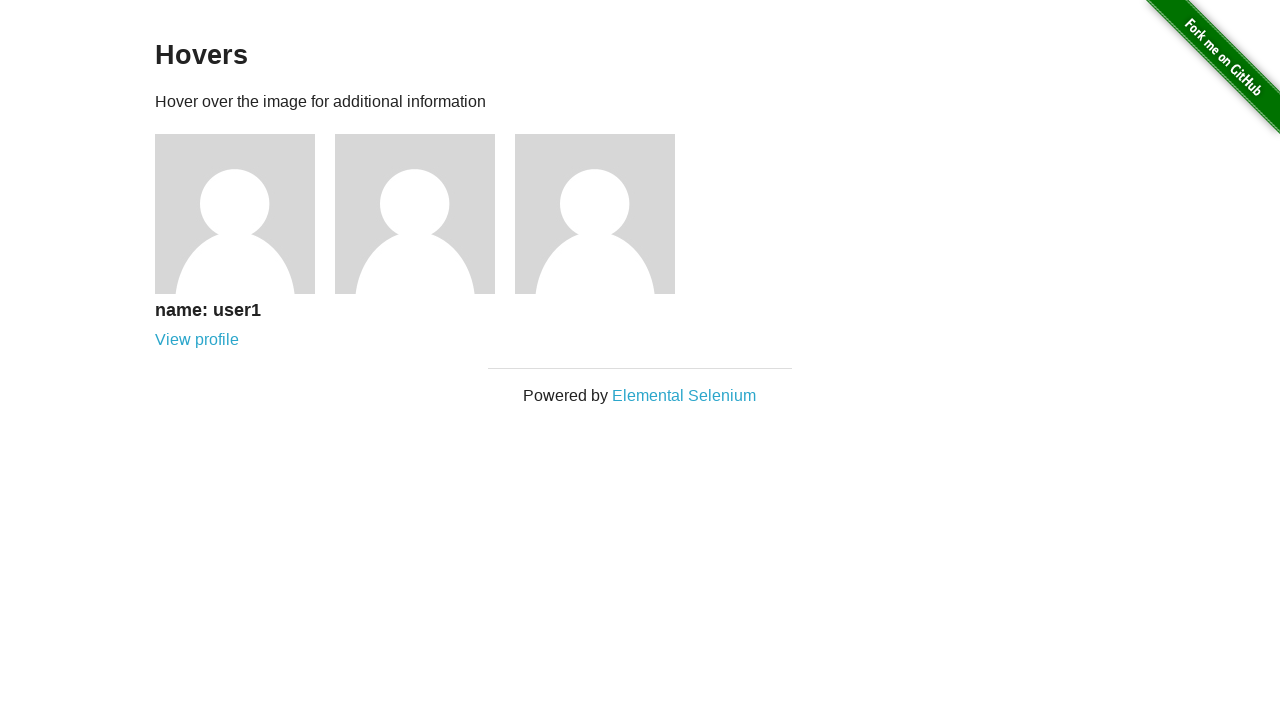

Hovered over second figure element at (425, 214) on #content > div > div:nth-child(4)
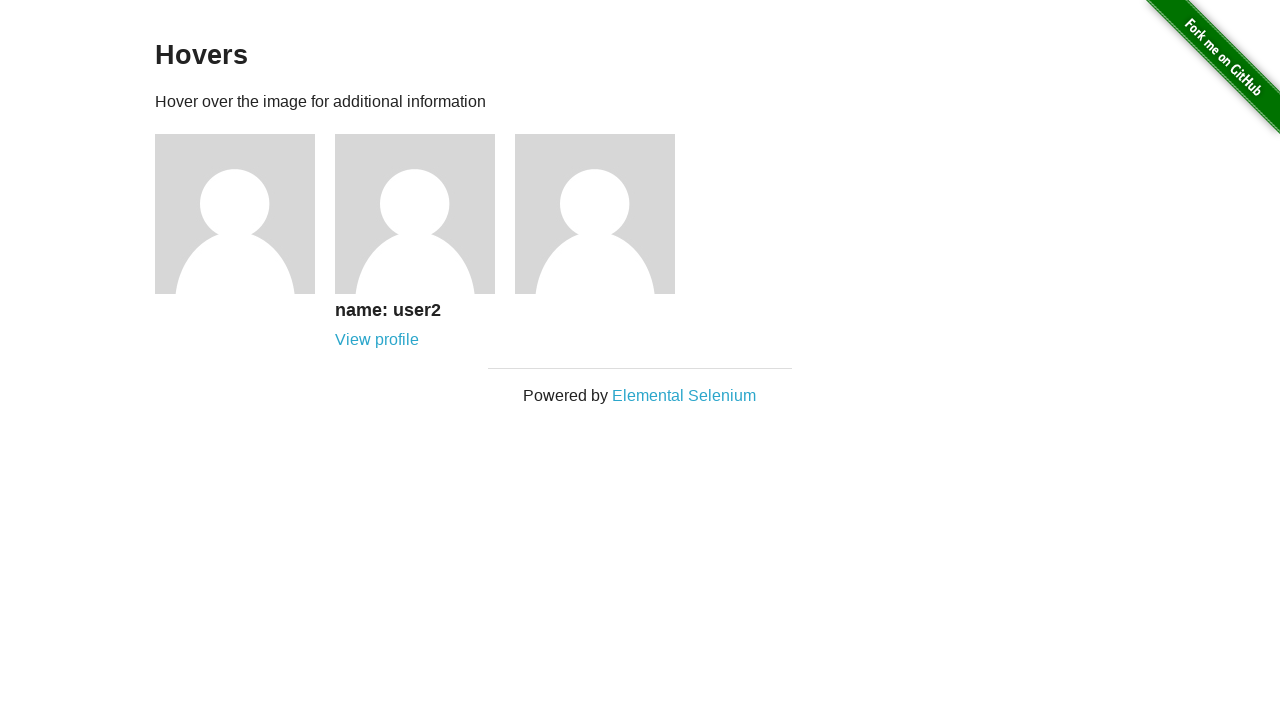

Second figure's profile link became visible
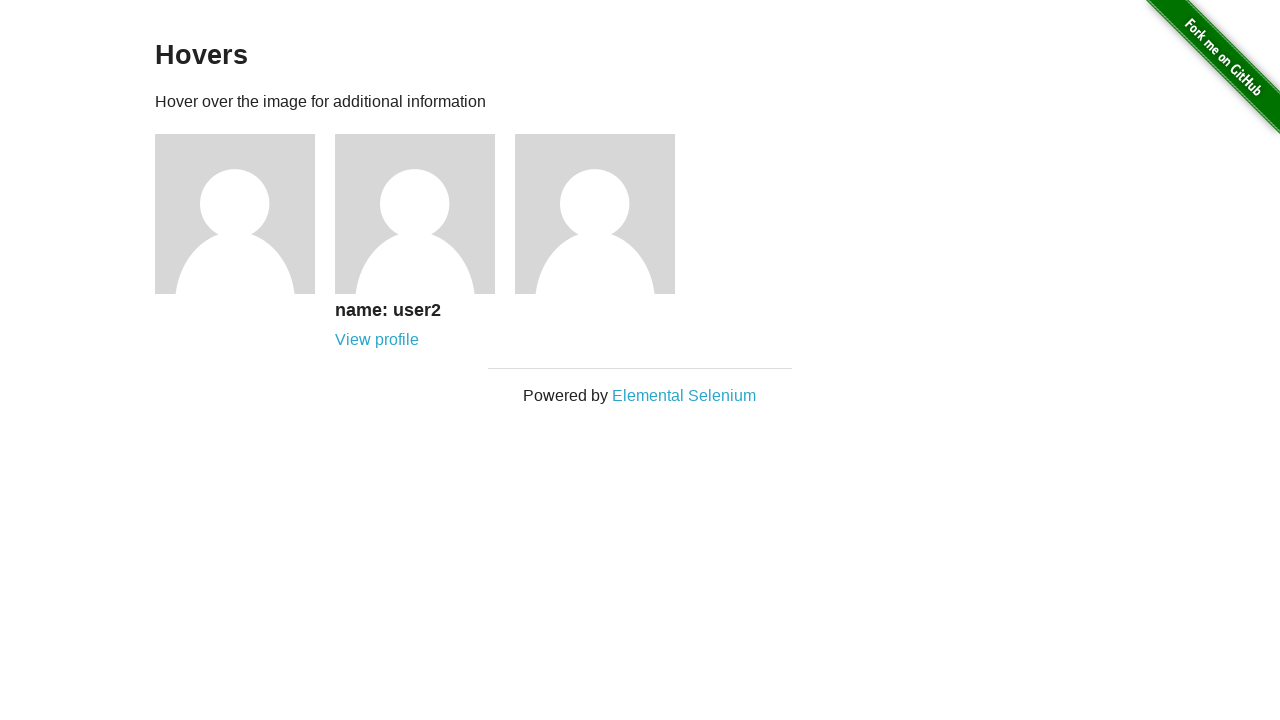

Hovered over third figure element at (605, 214) on #content > div > div:nth-child(5)
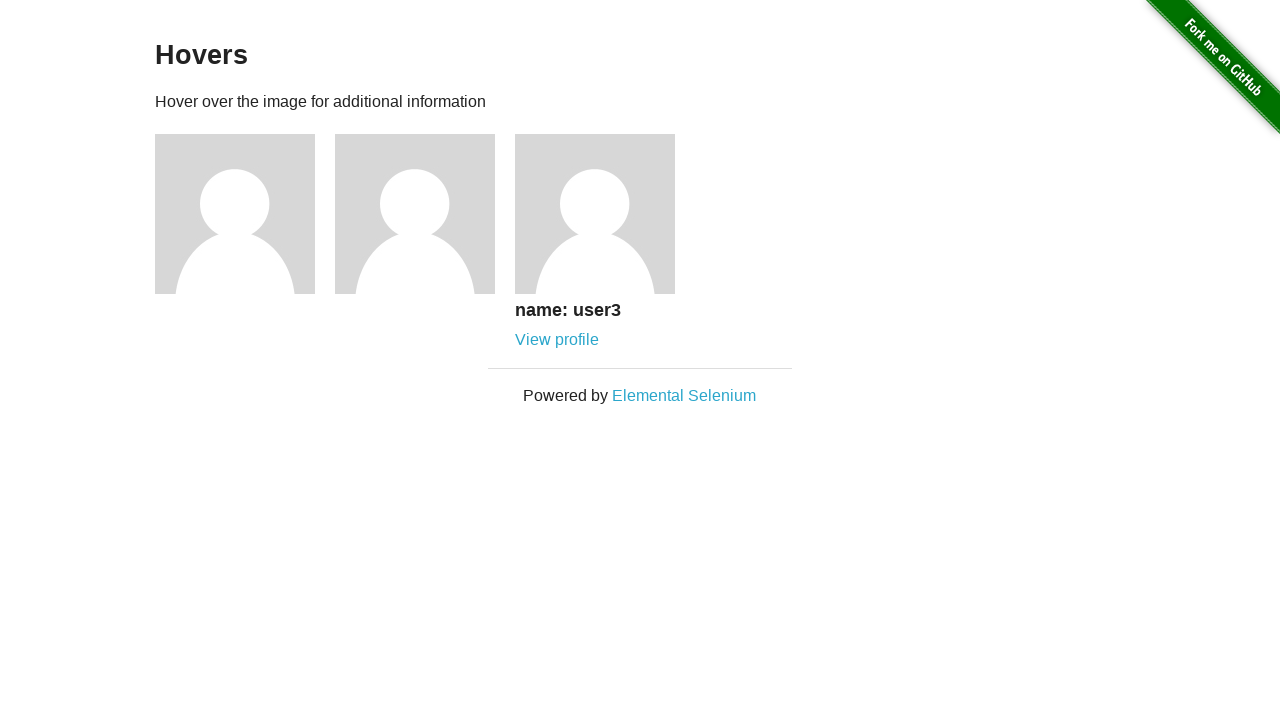

Third figure's profile link became visible
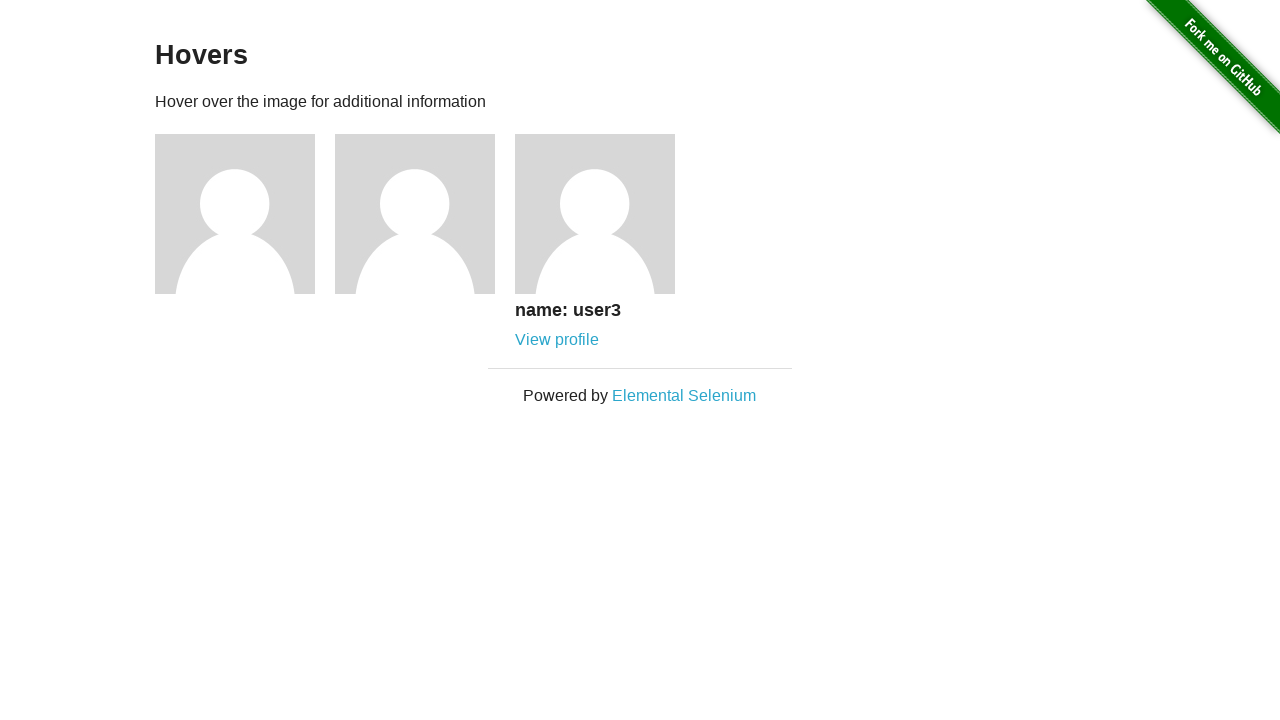

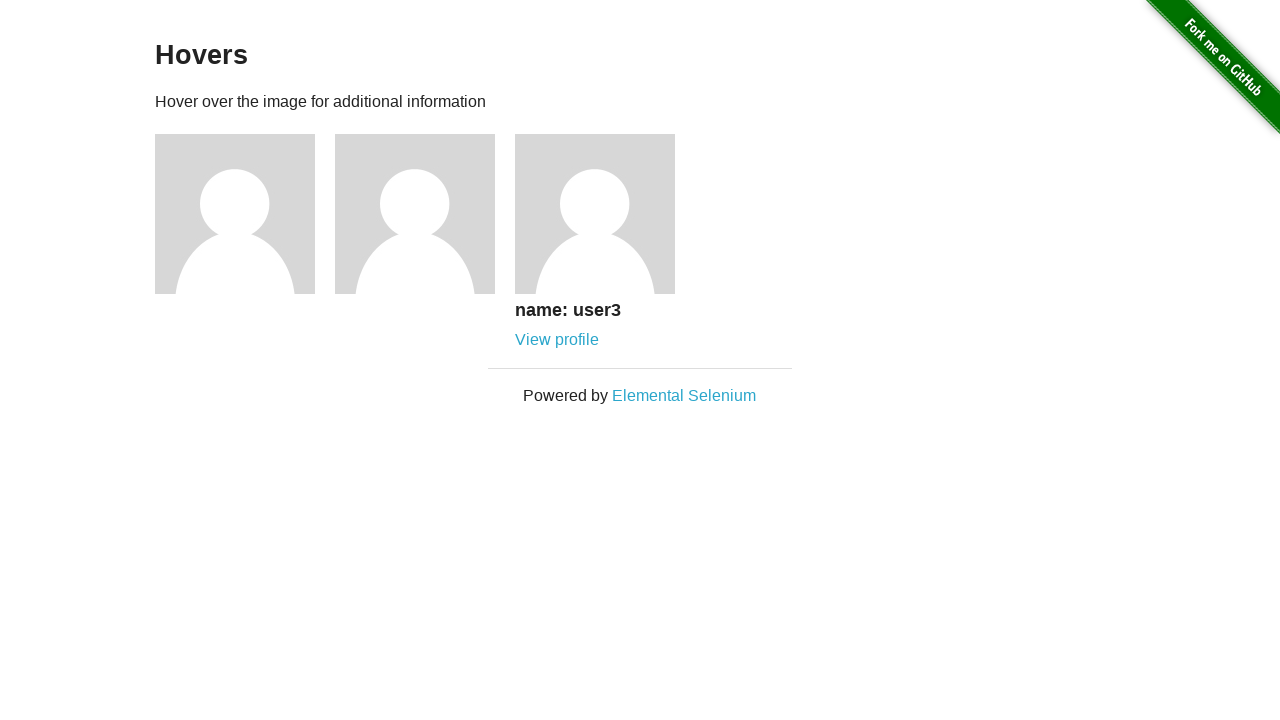